Tests that the Todo List App clears the text input field after adding an item by entering "buy some cheese" and pressing Enter, then verifying the input field is empty

Starting URL: https://todo-app.serenity-js.org/

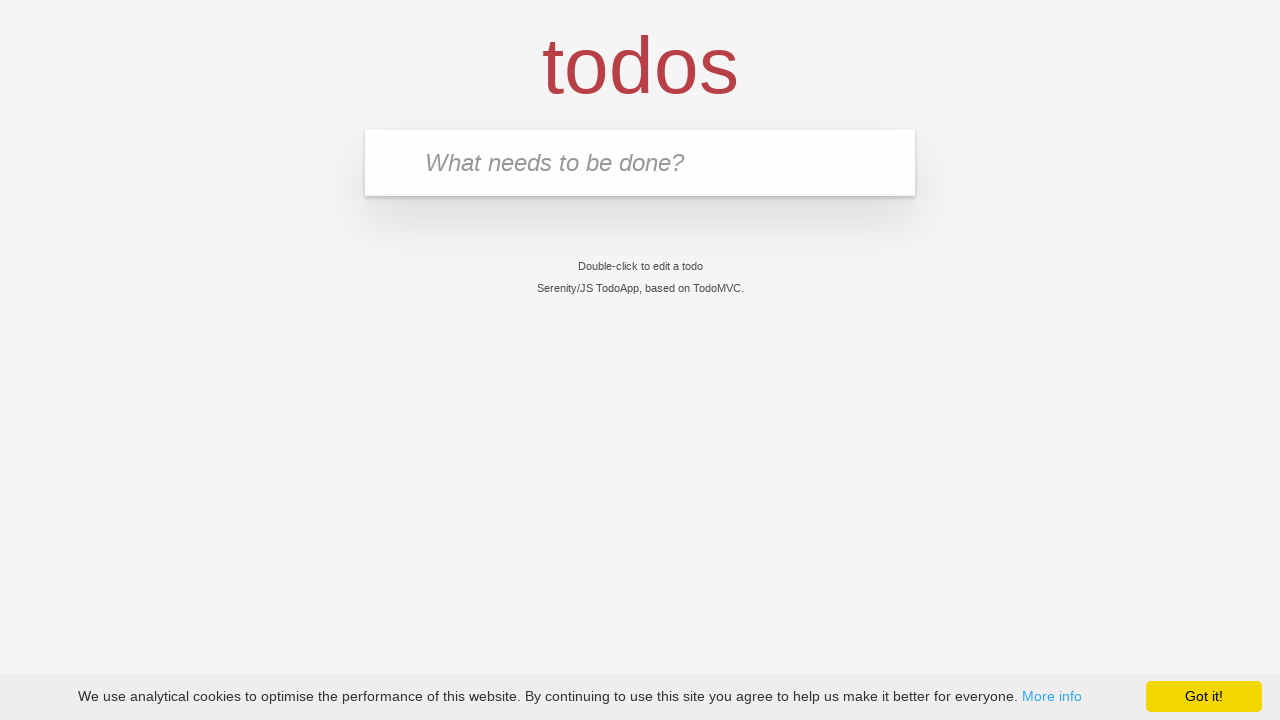

Page loaded and DOM content rendered
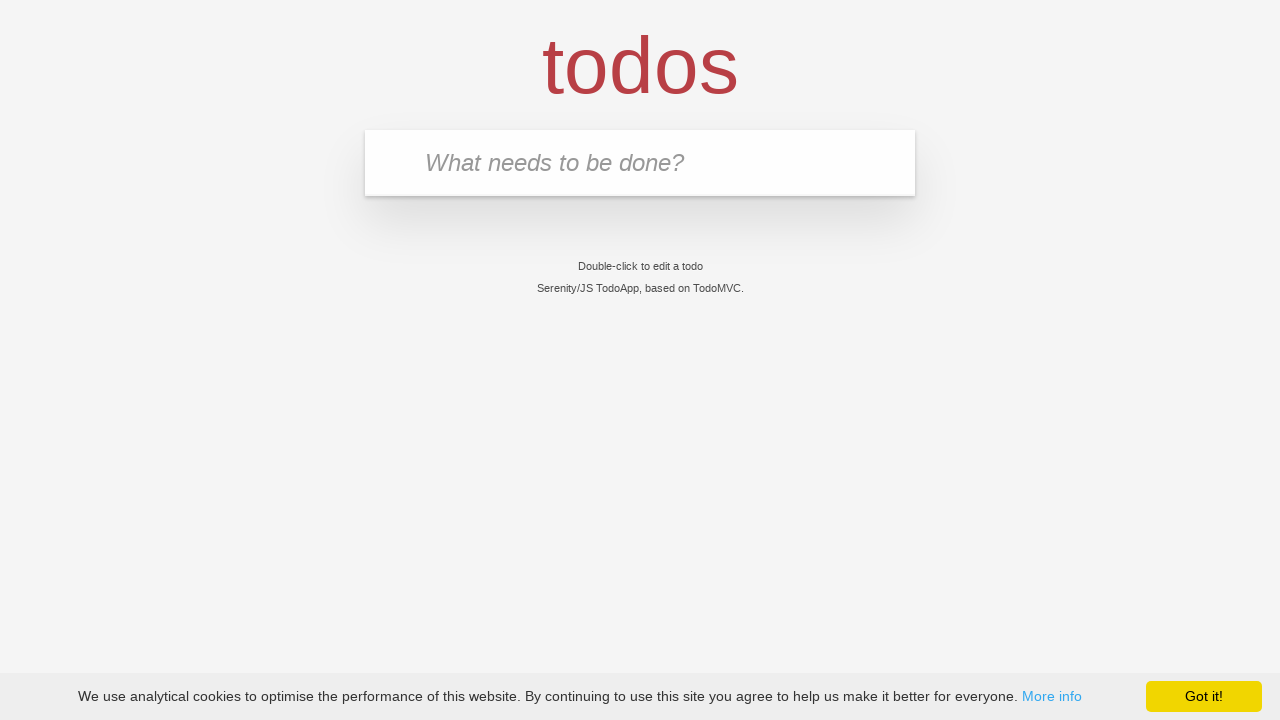

Verified page title is 'Serenity/JS TodoApp'
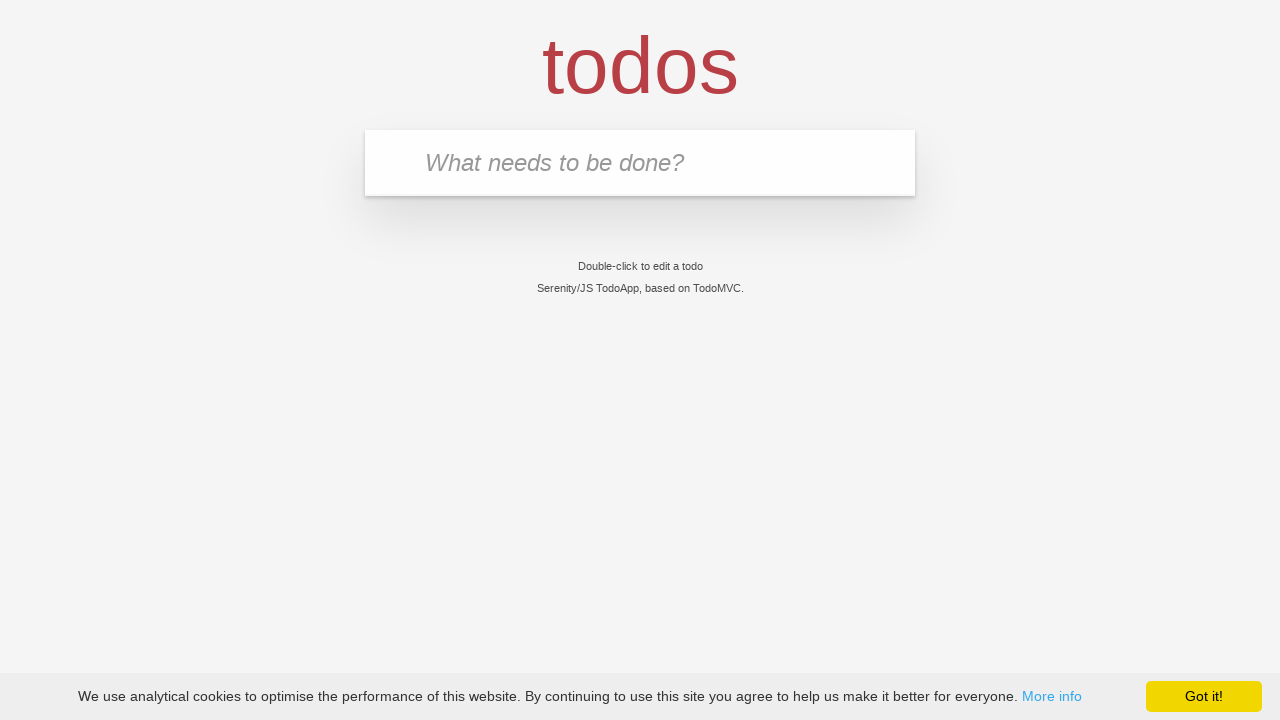

Filled todo input field with 'buy some cheese' on input[placeholder='What needs to be done?']
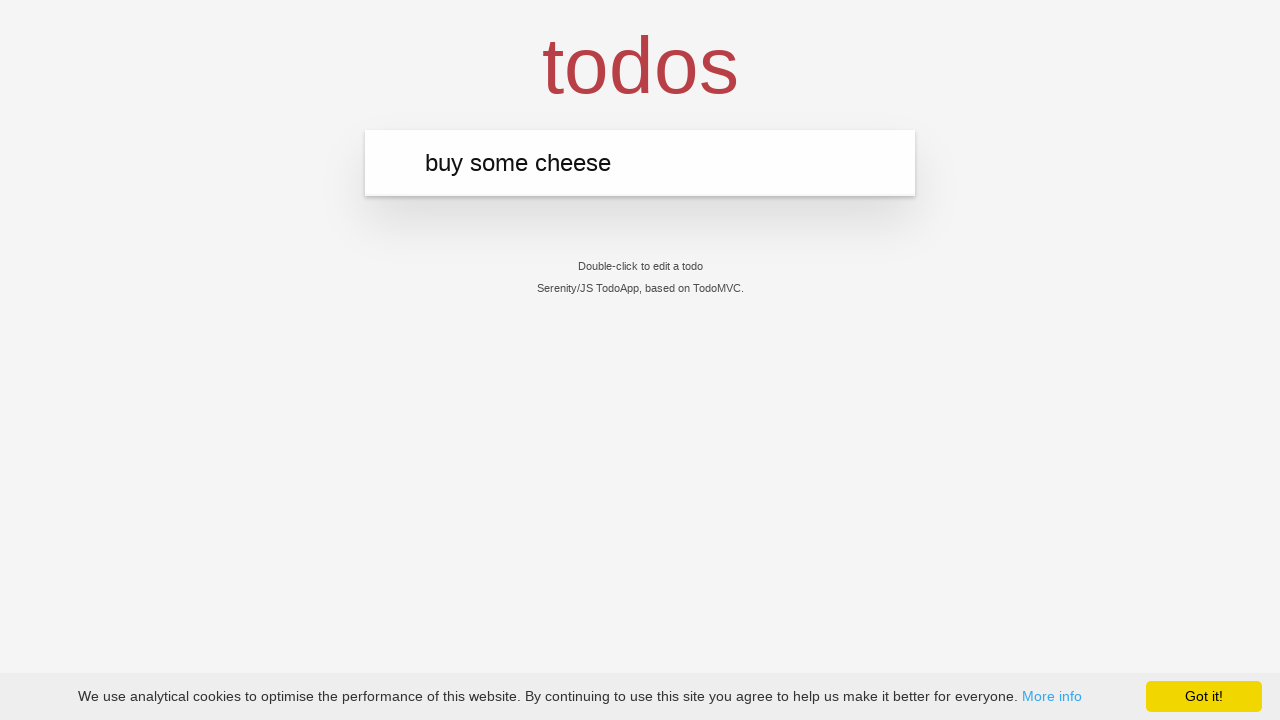

Pressed Enter to add the todo item on input[placeholder='What needs to be done?']
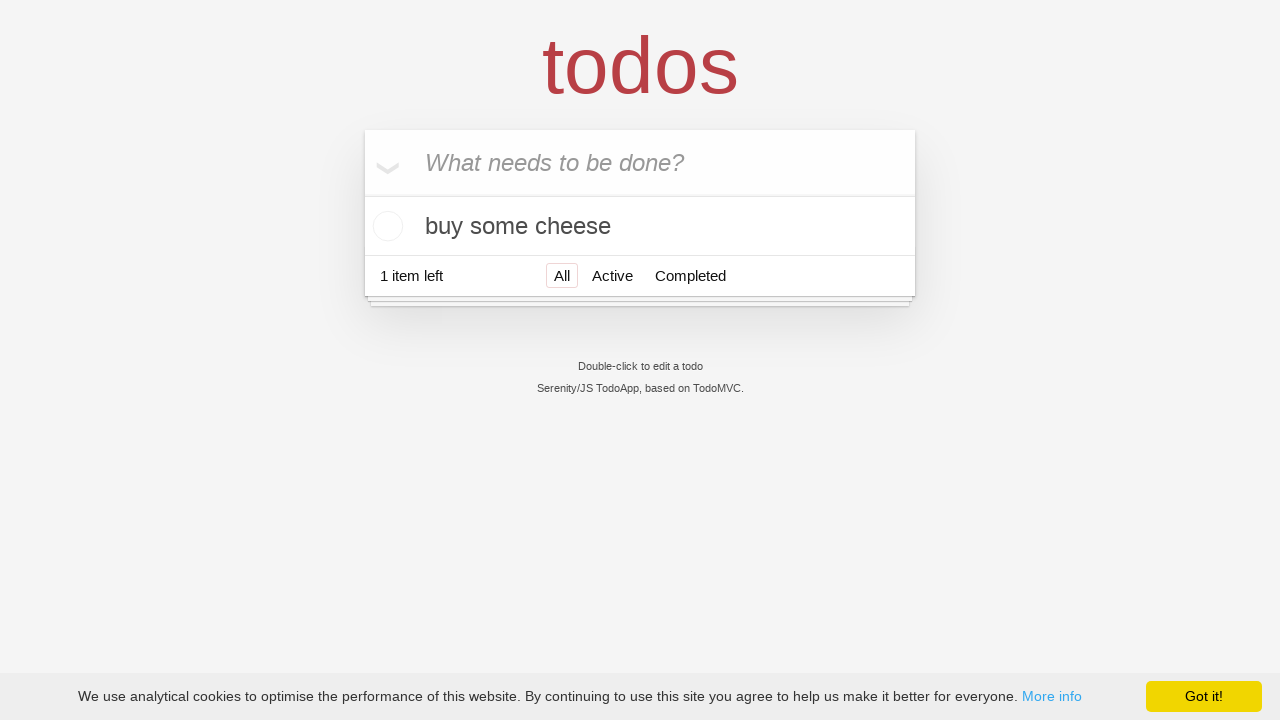

Todo item 'buy some cheese' appeared in the list
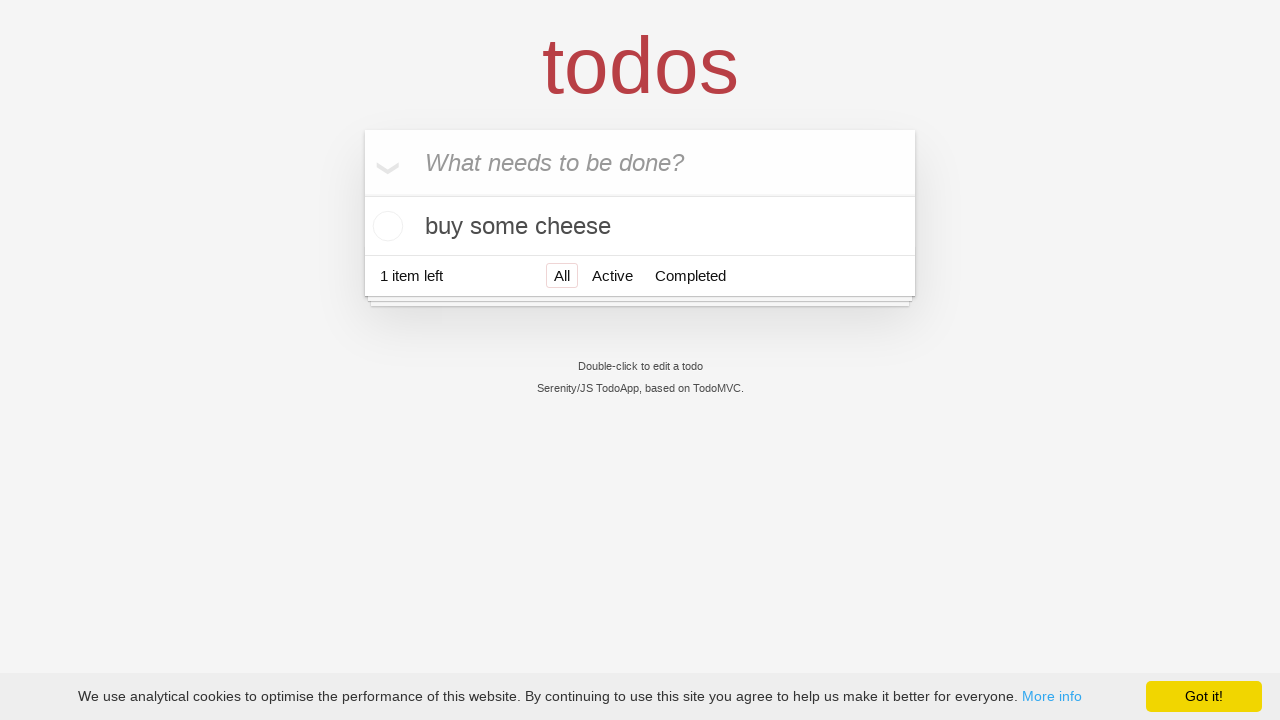

Retrieved input field value
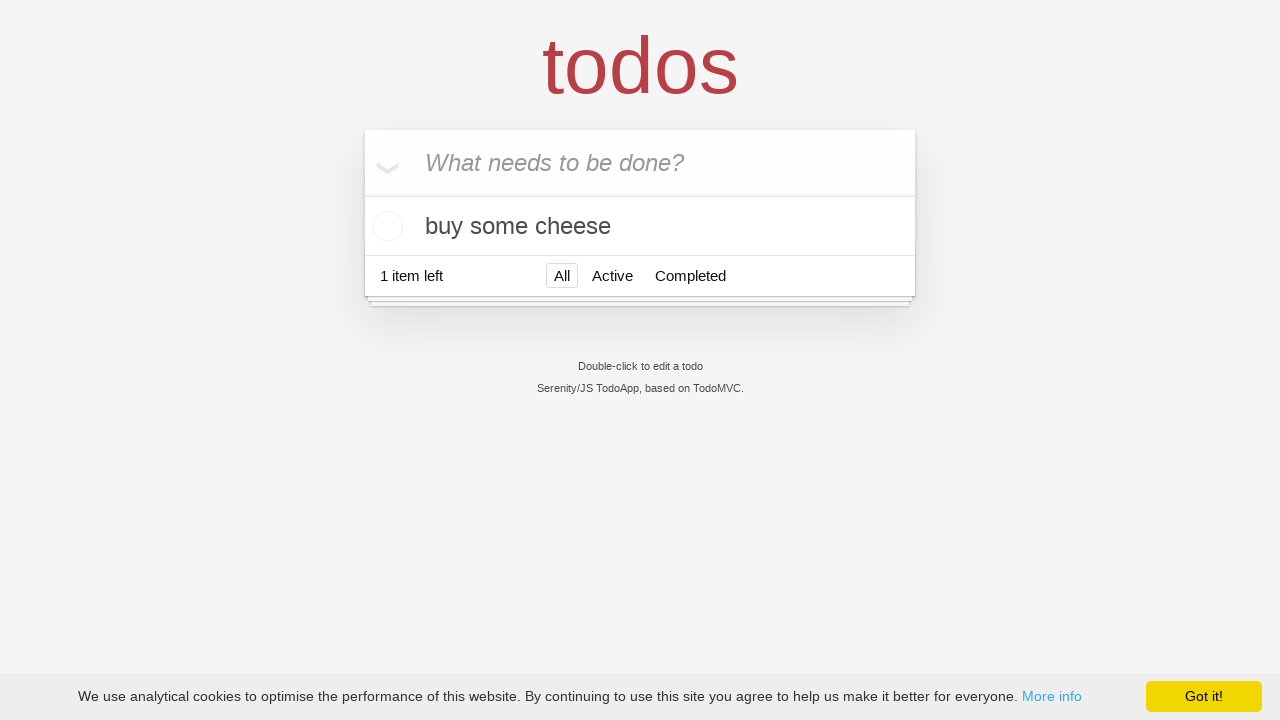

Verified input field is empty after adding item
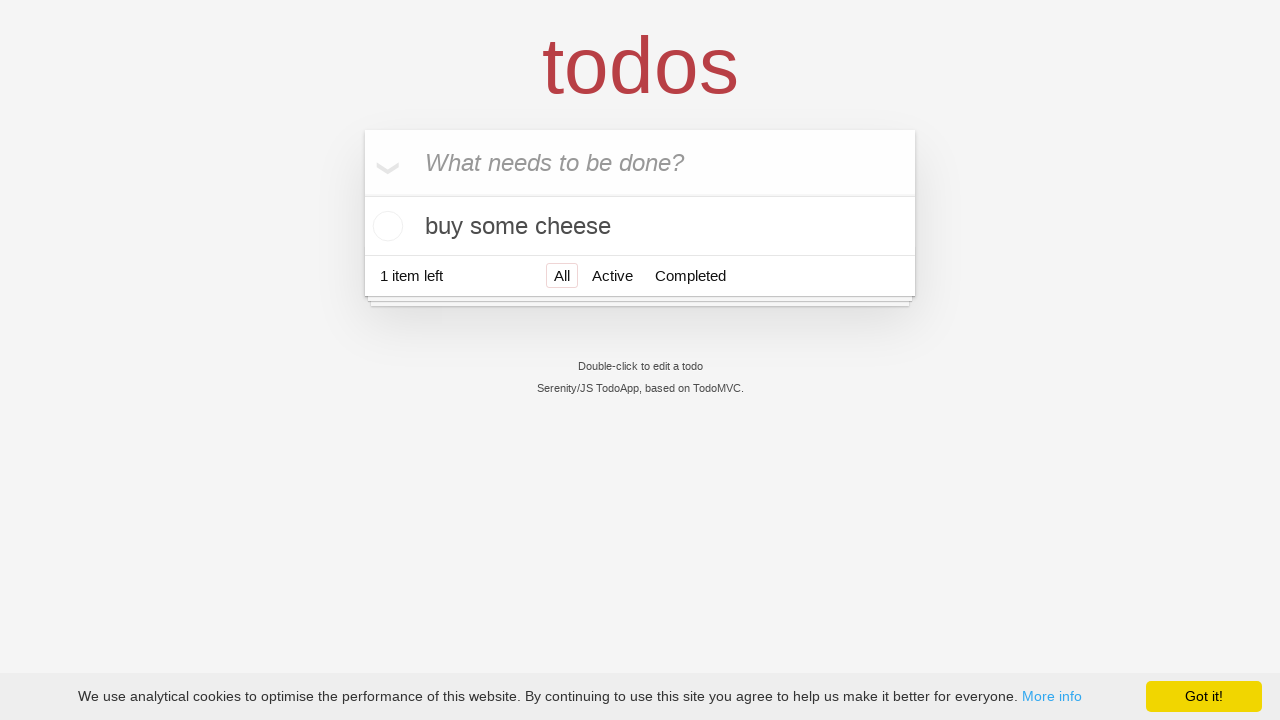

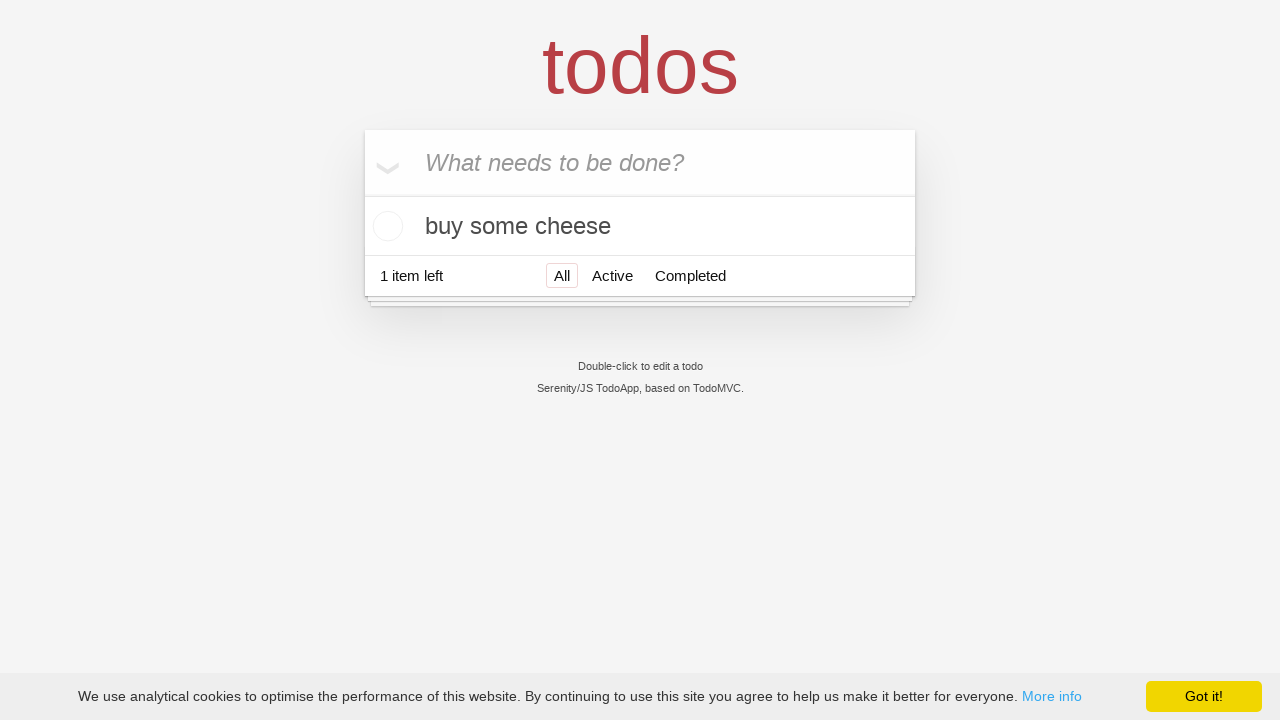